Tests a registration form by filling all required fields (full name, address, email, city, company, username, password) and submitting the form, then verifies the success alert message.

Starting URL: http://automationbykrishna.com

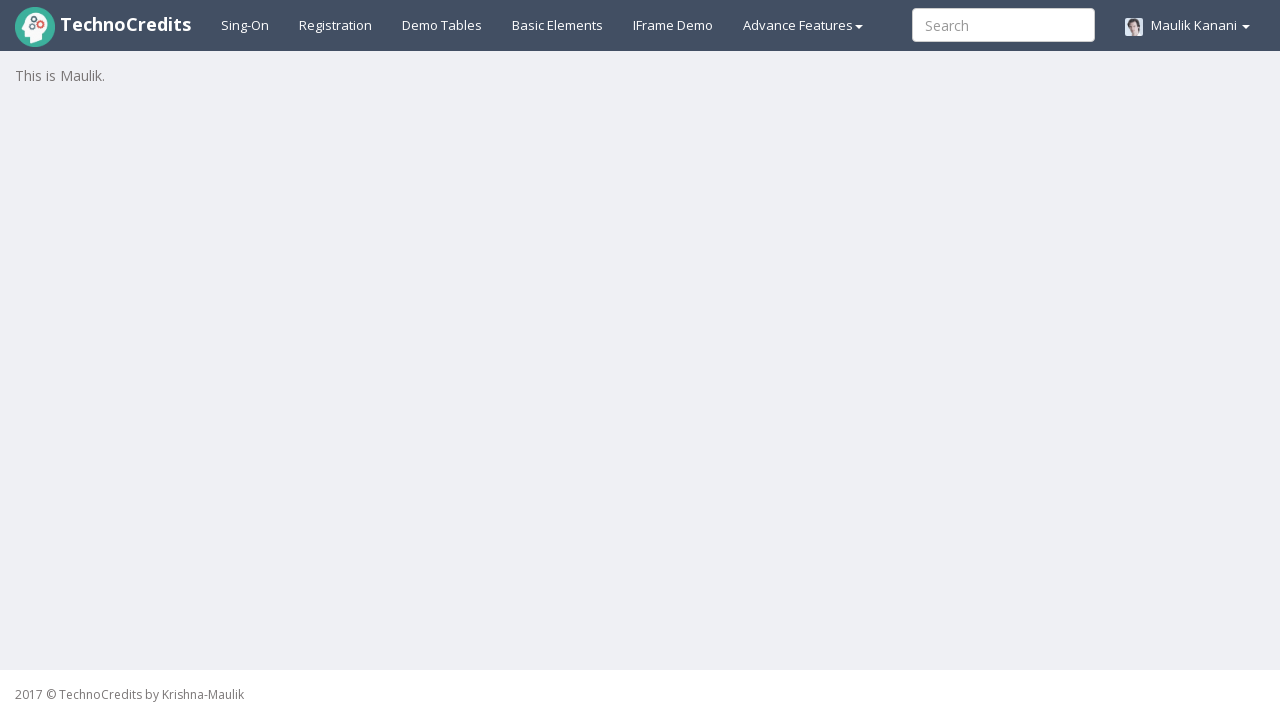

Clicked on Registration page link at (336, 25) on a#registration2
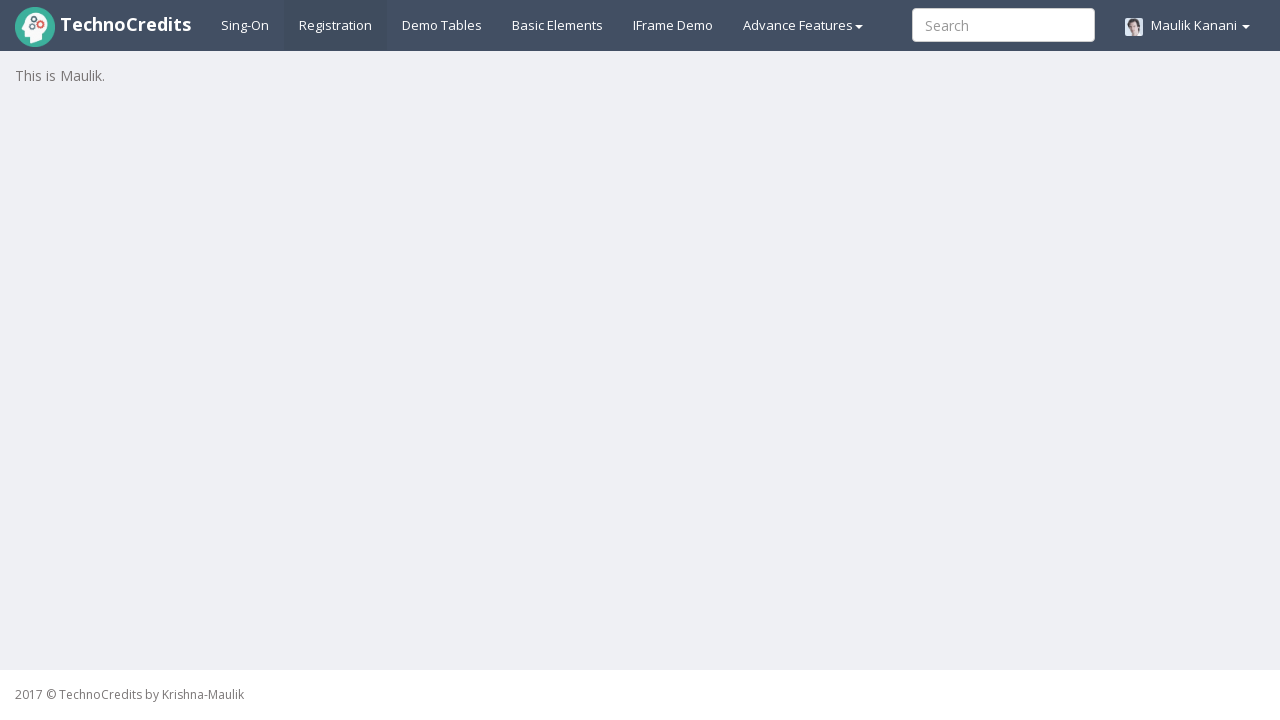

Registration form loaded and fullName input field is visible
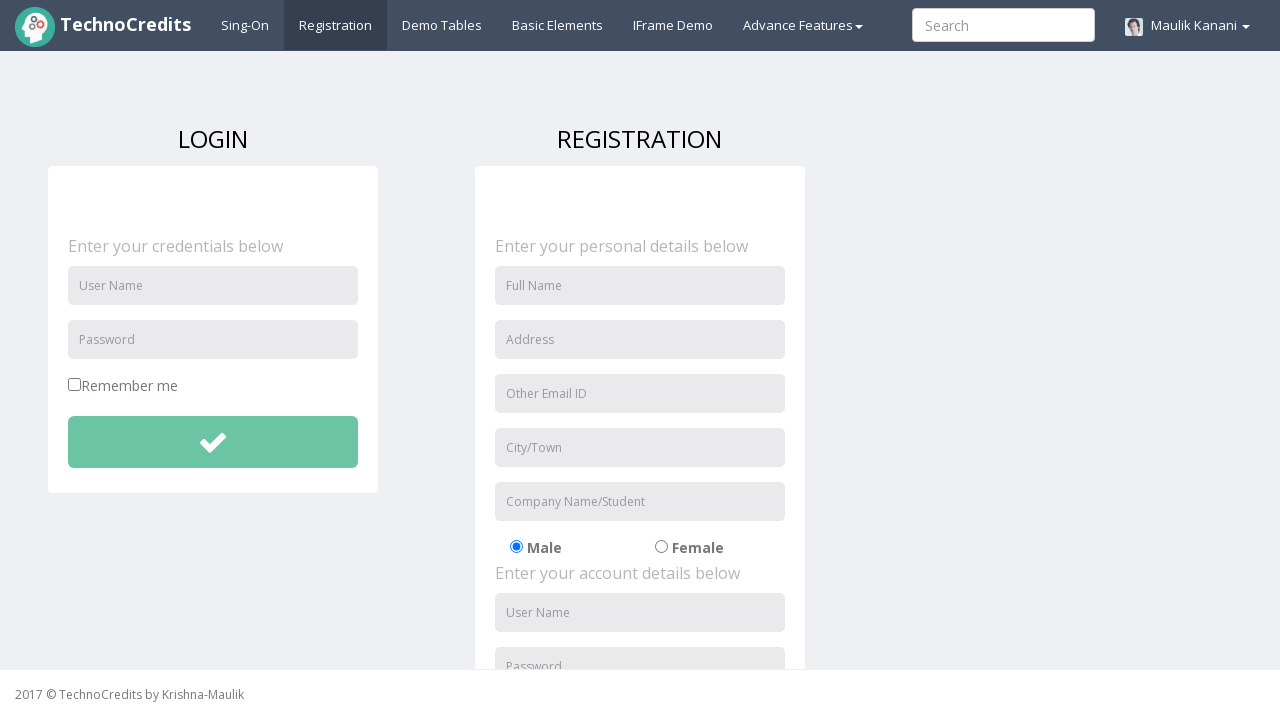

Filled full name field with 'Sarah Thompson' on input#fullName
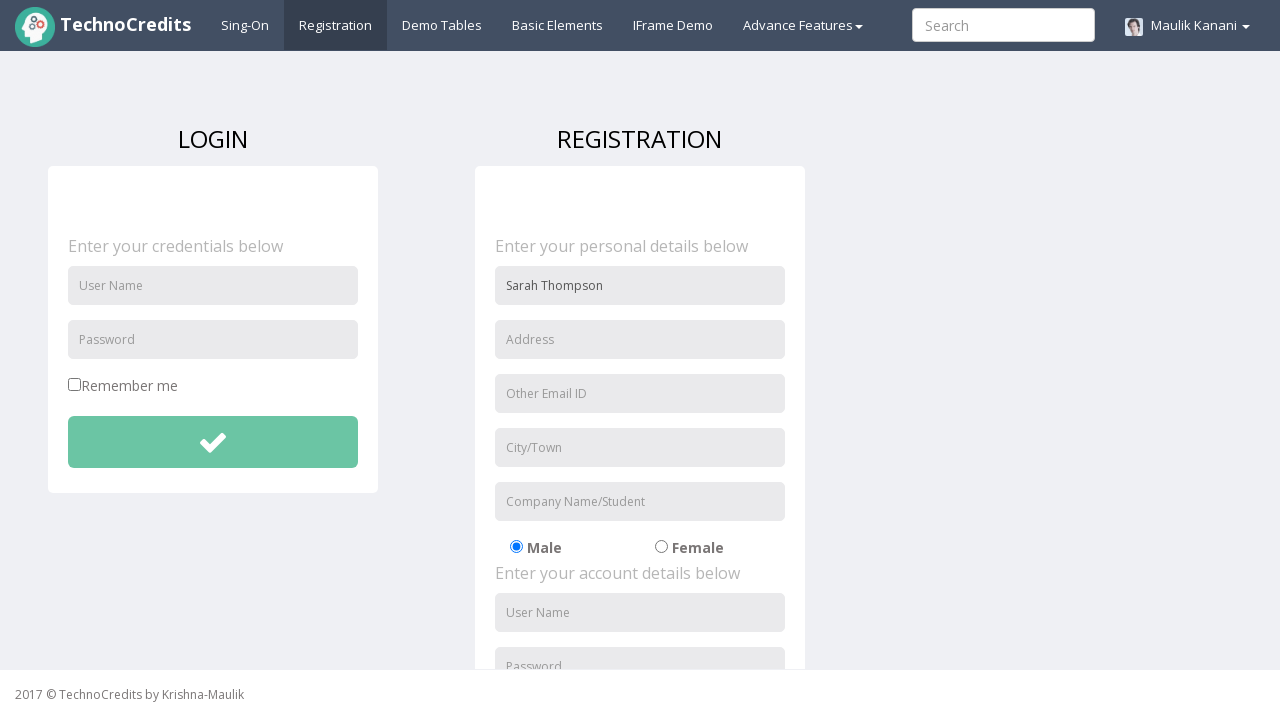

Filled address field with '456 Oak Avenue' on input#address
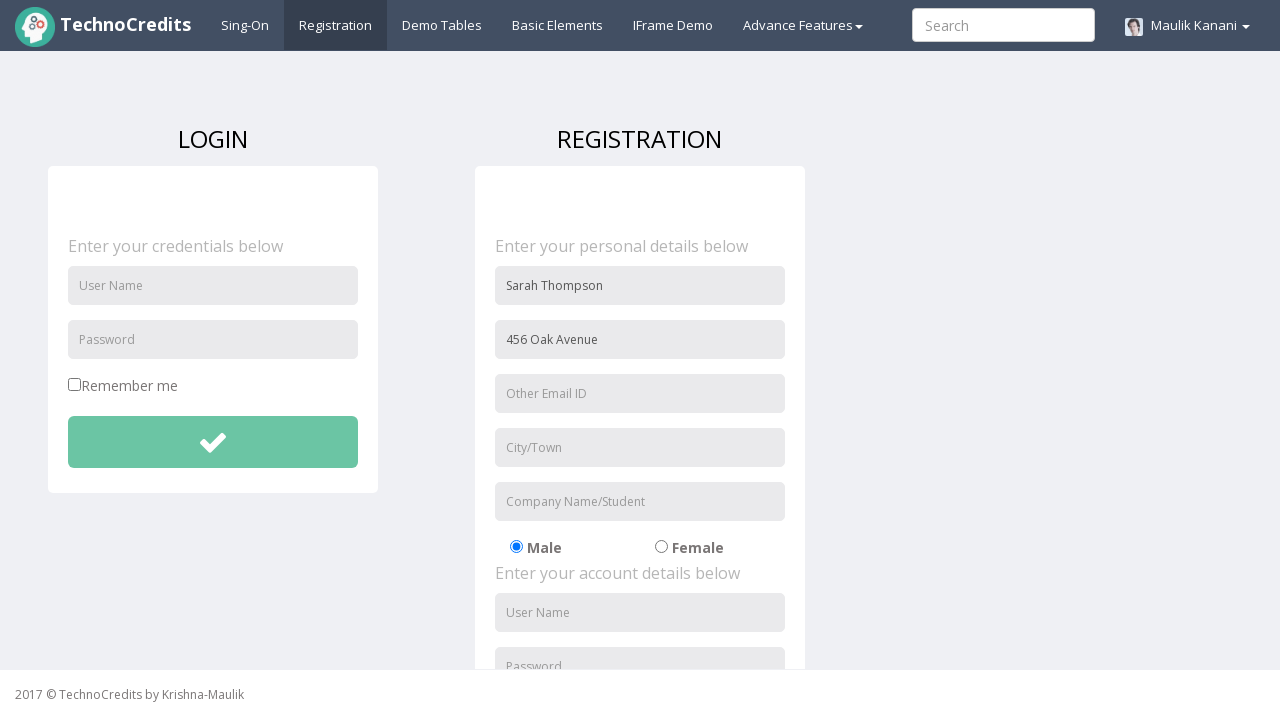

Filled email field with 'sarah.thompson@testmail.com' on input#useremail
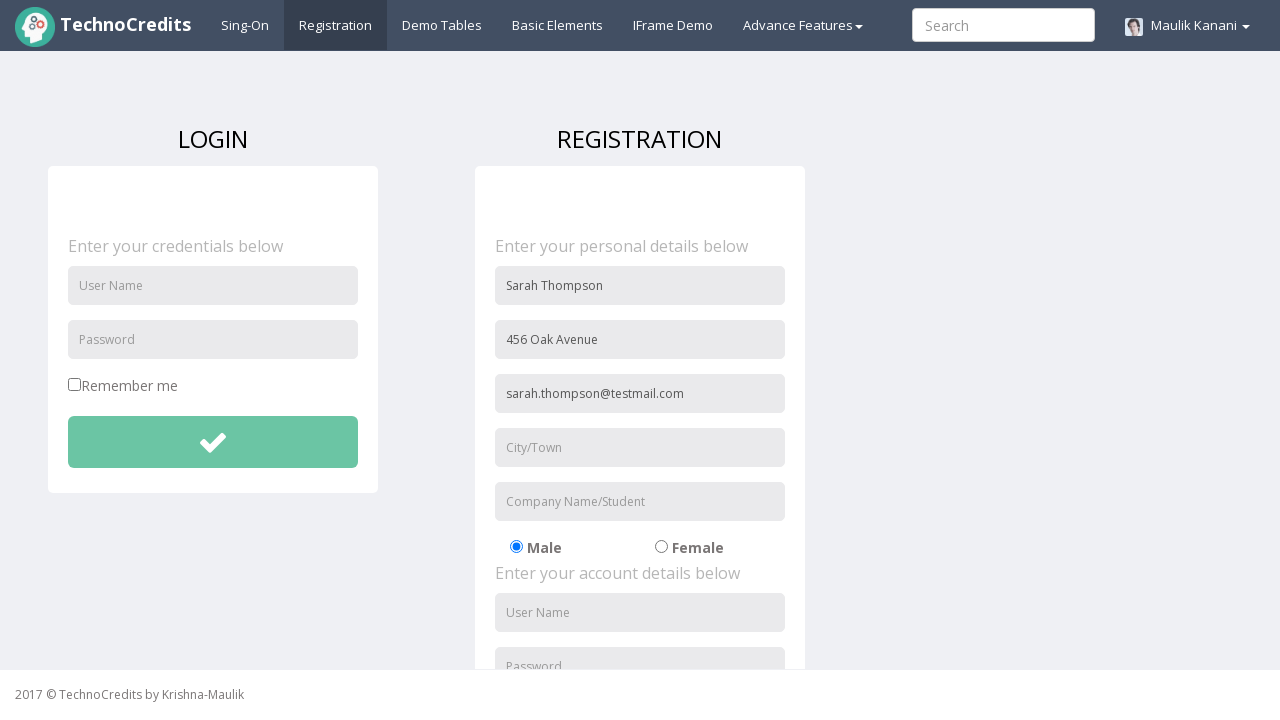

Filled city field with 'Chicago' on input#usercity
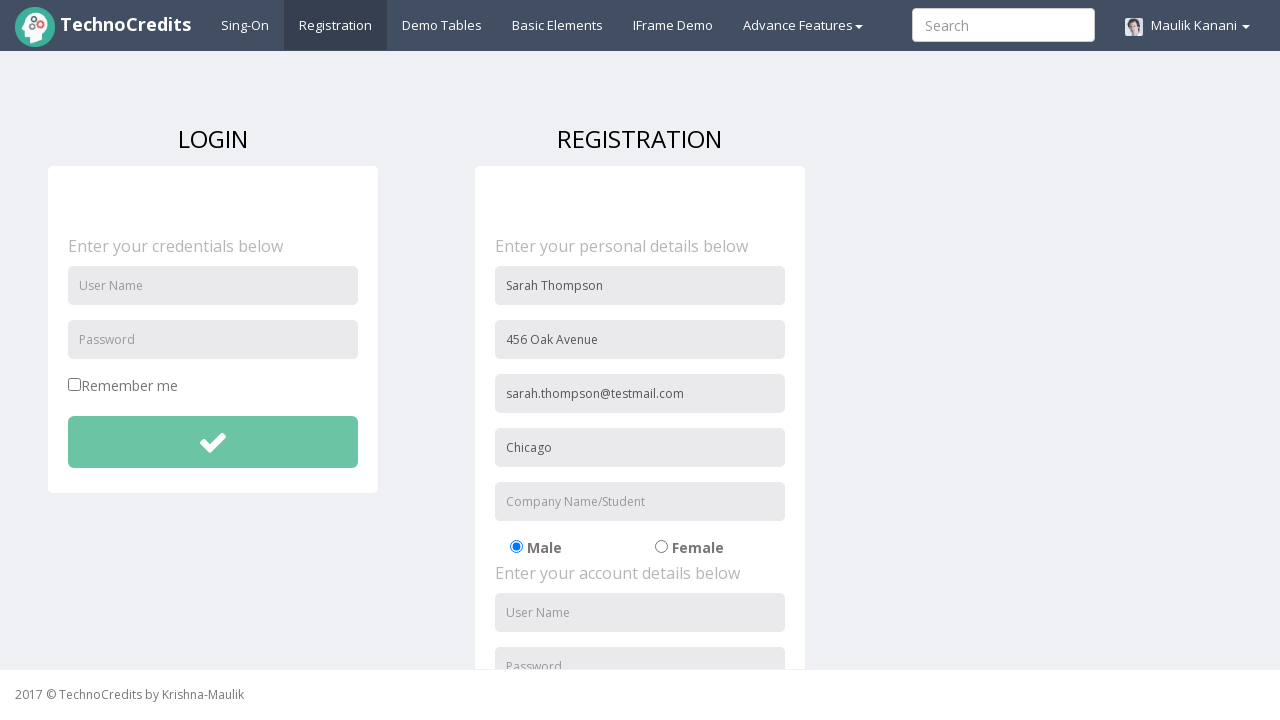

Filled organization field with 'Tech Solutions Inc' on input#organization
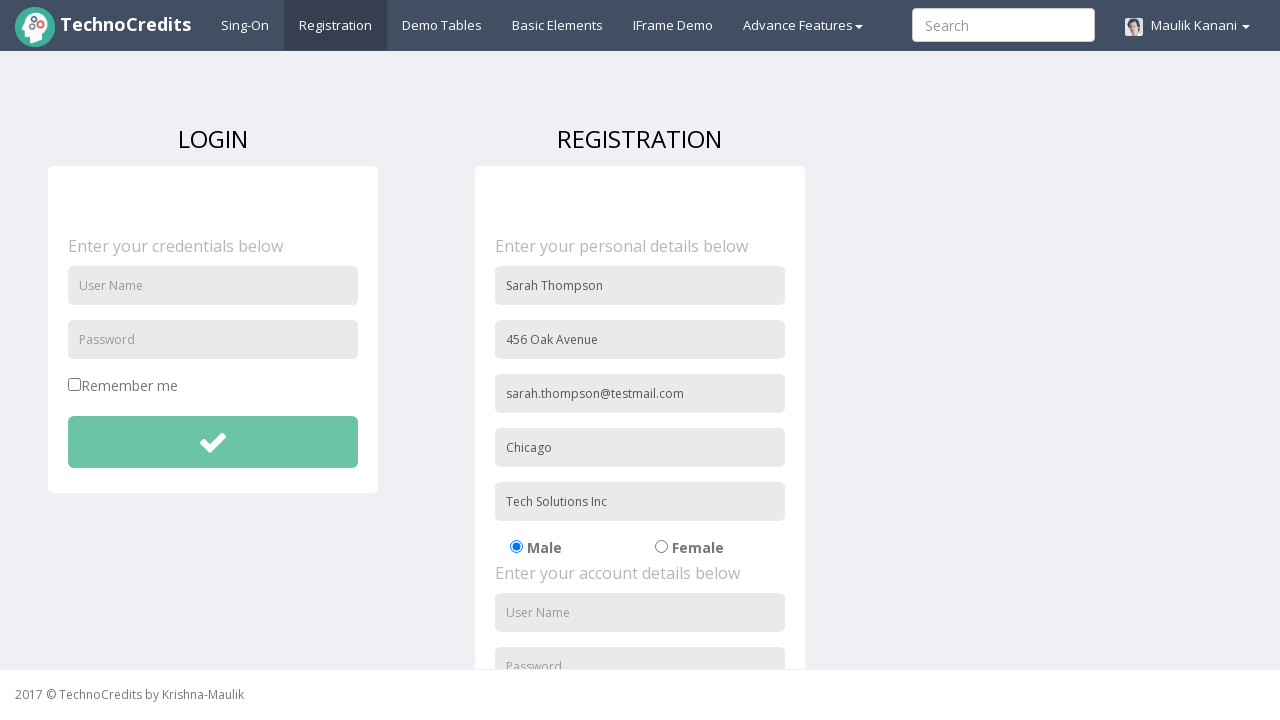

Filled username field with 'sthompson2024' on input#usernameReg
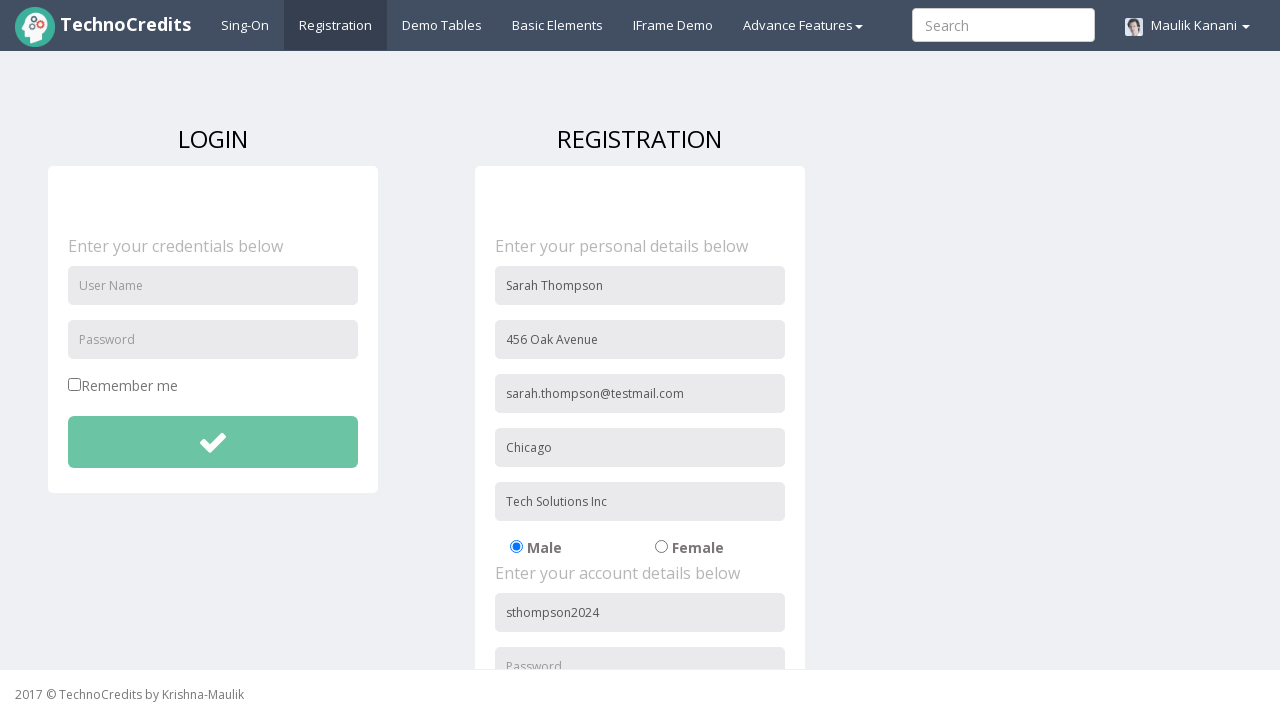

Filled password field with 'SecurePass789' on input#passwordReg
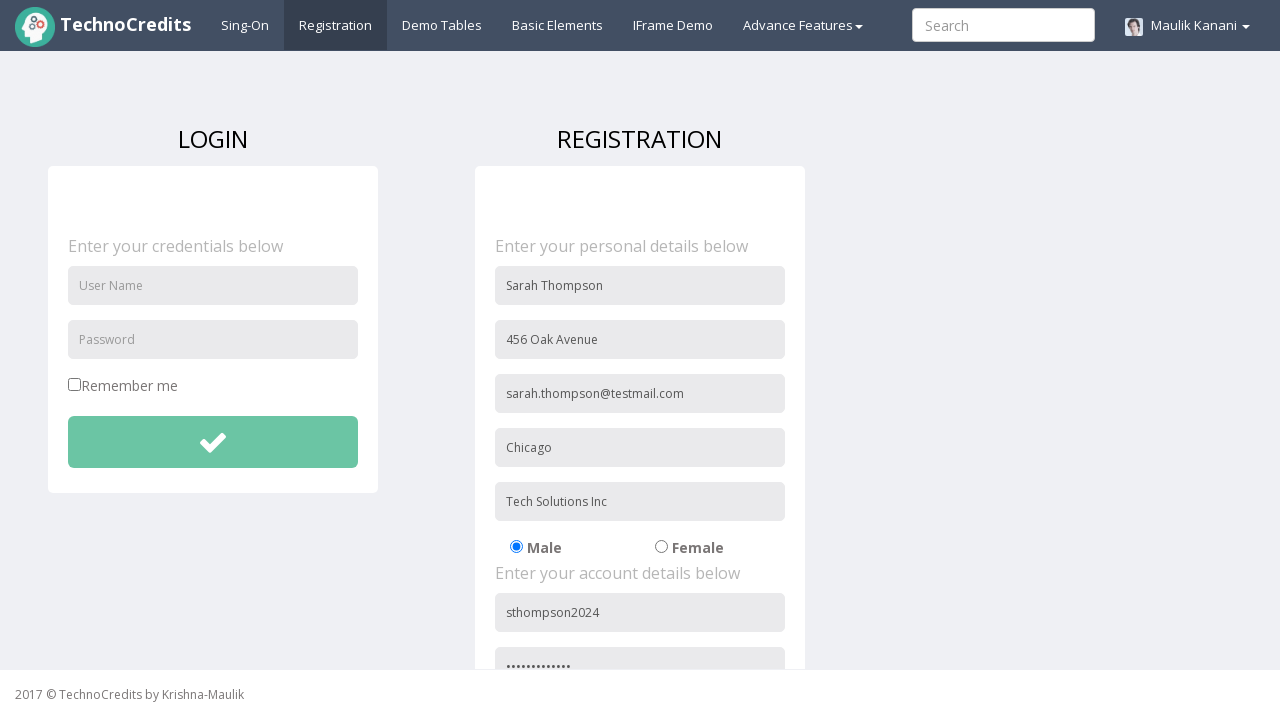

Filled retype password field with 'SecurePass789' on input#repasswordReg
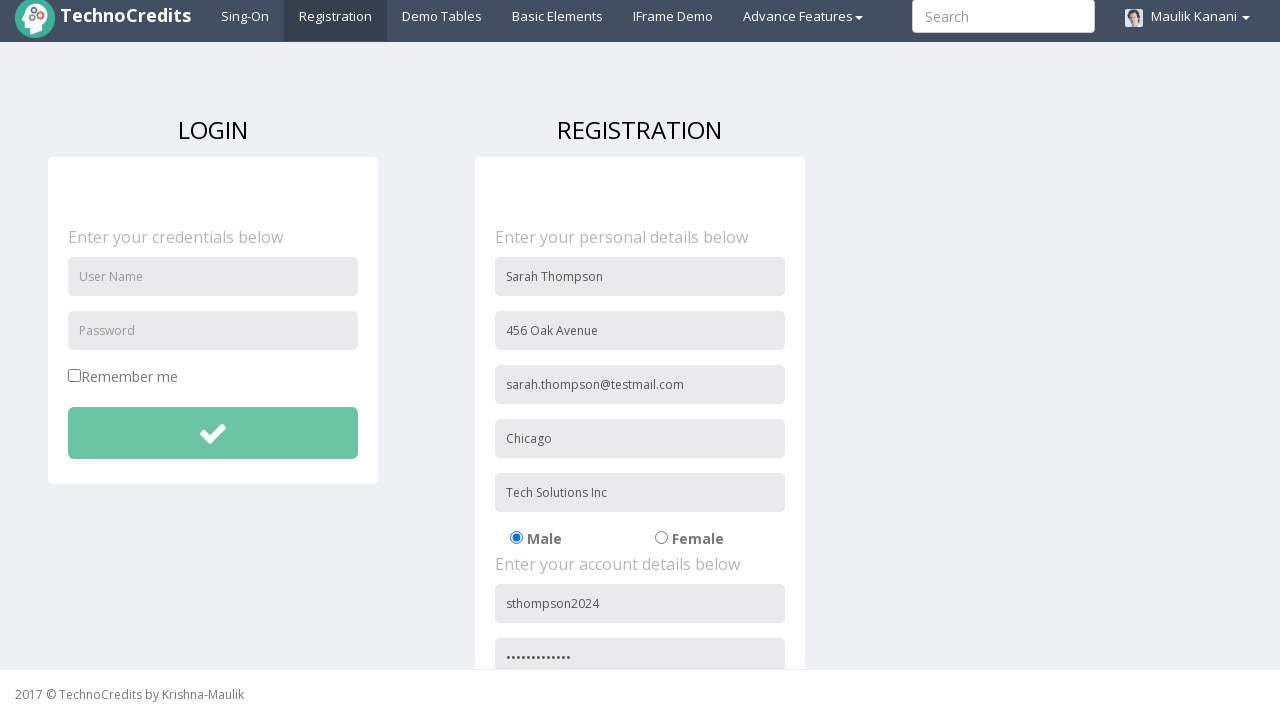

Located agreement checkbox element
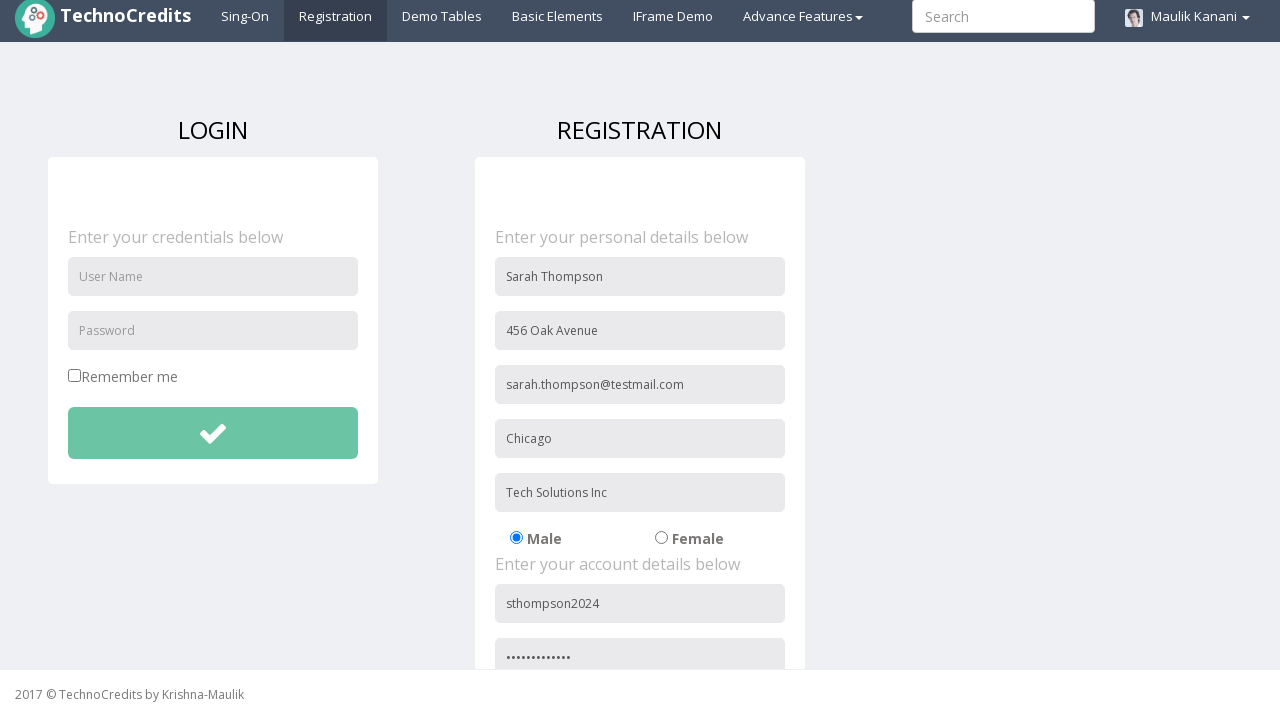

Scrolled agreement checkbox into view
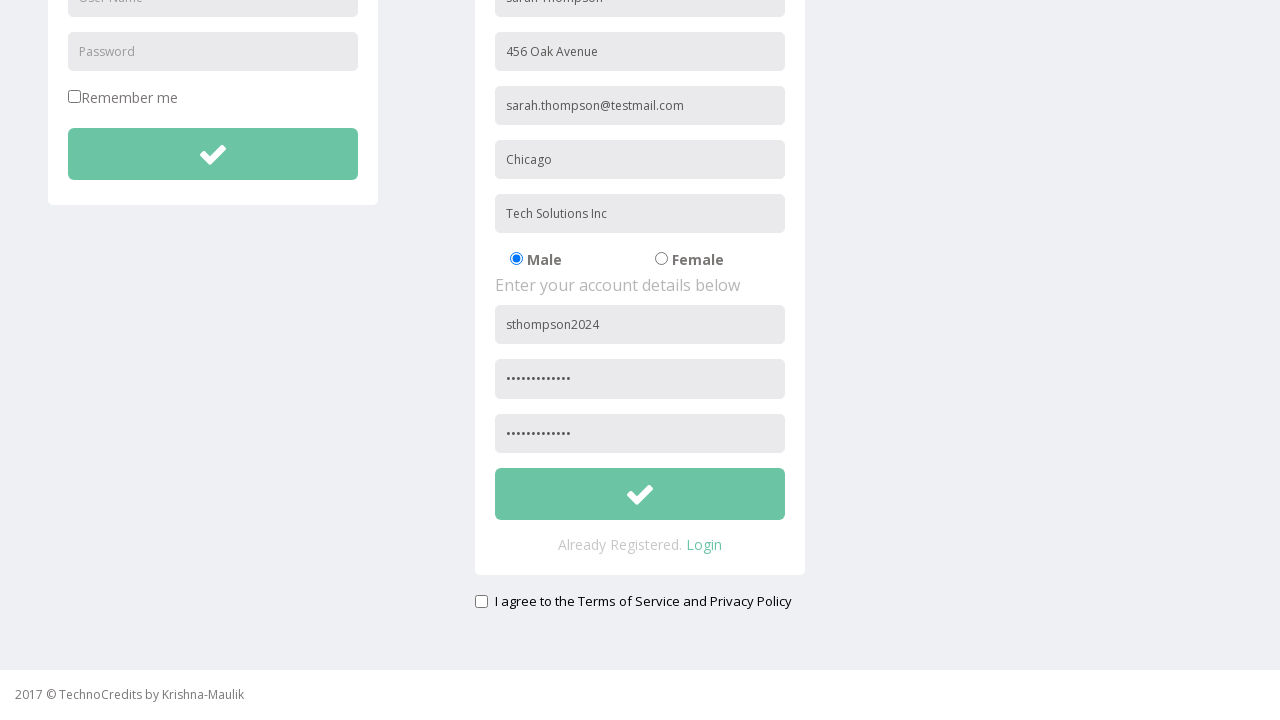

Clicked on the agreement checkbox at (481, 601) on input#signupAgreement
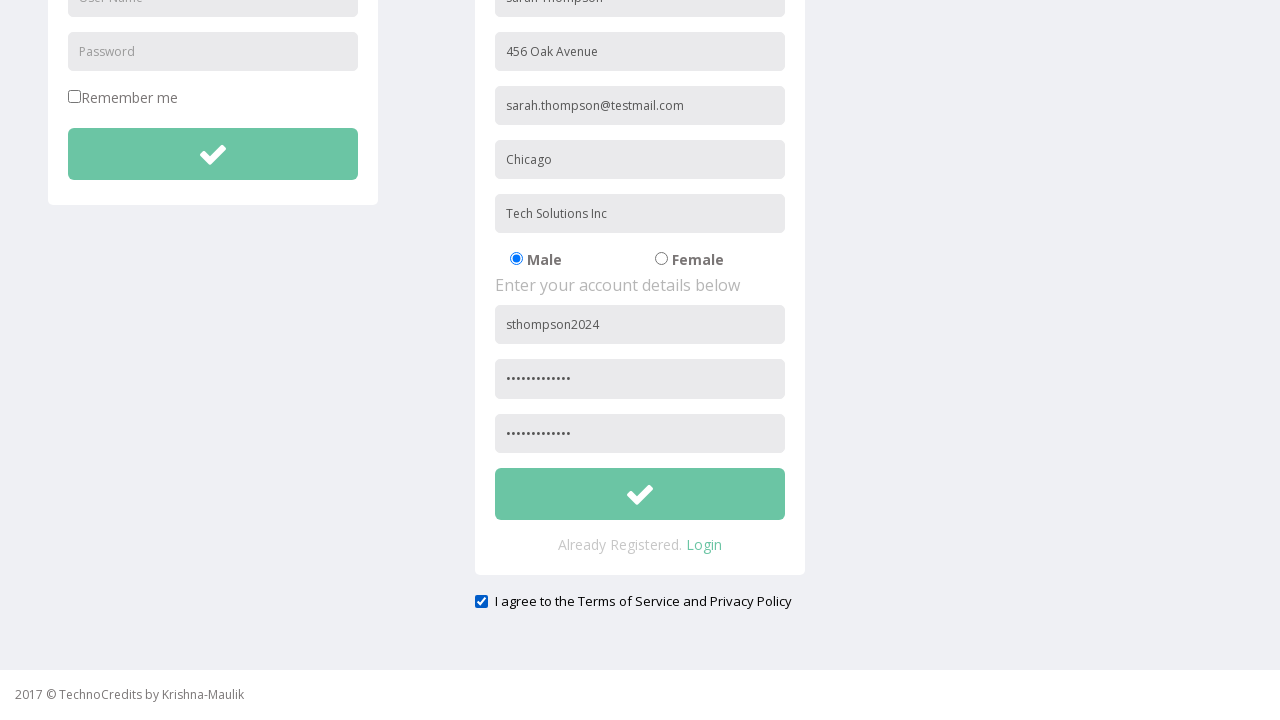

Clicked registration submit button at (640, 494) on button#btnsubmitsignUp
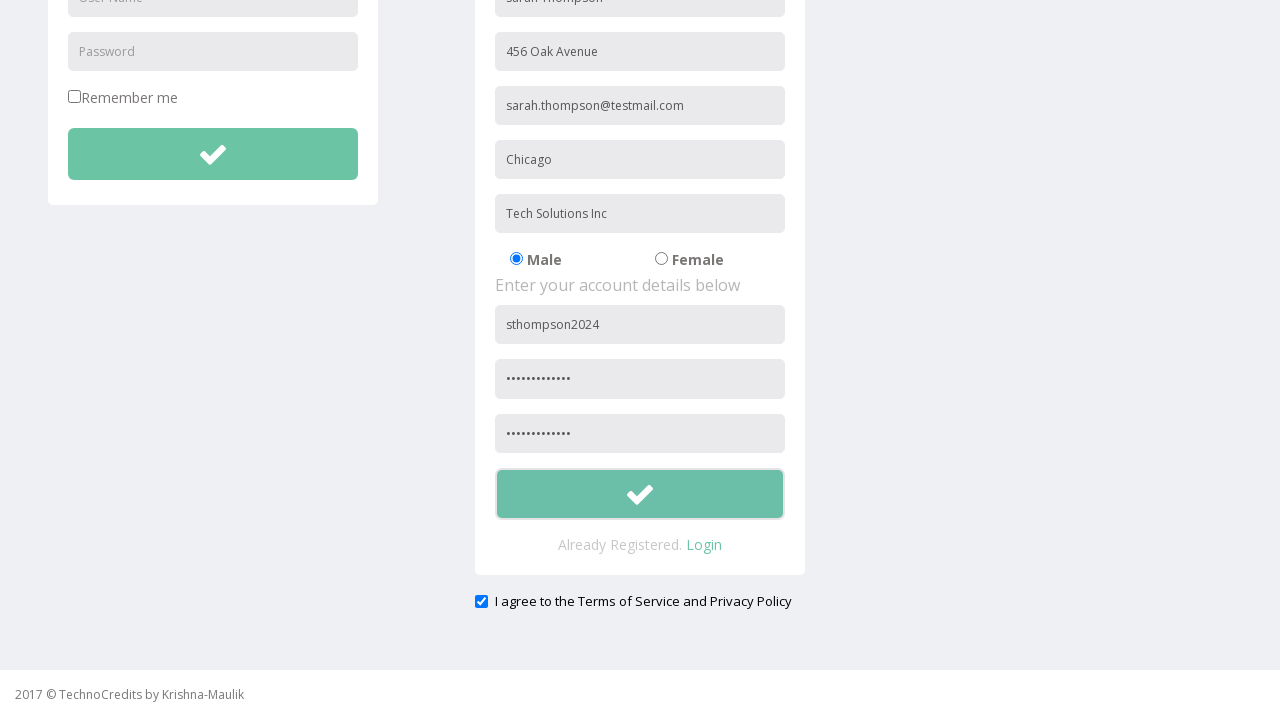

Set up dialog handler to accept alerts
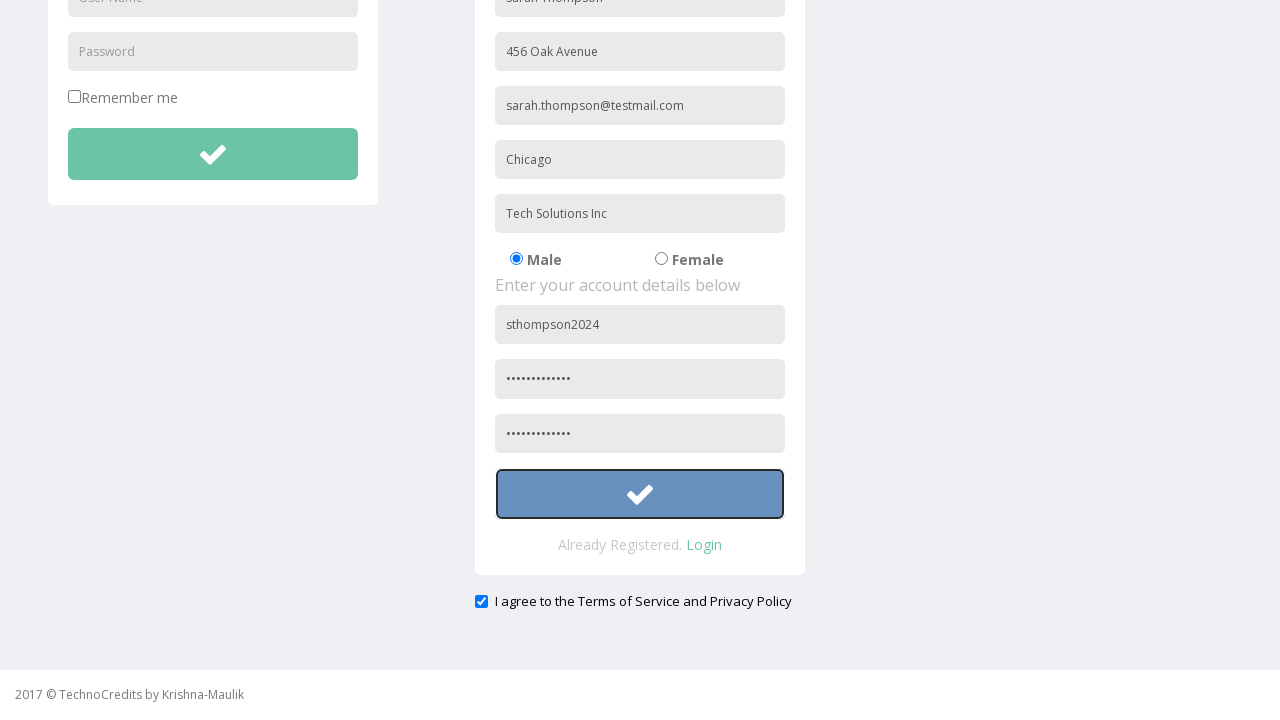

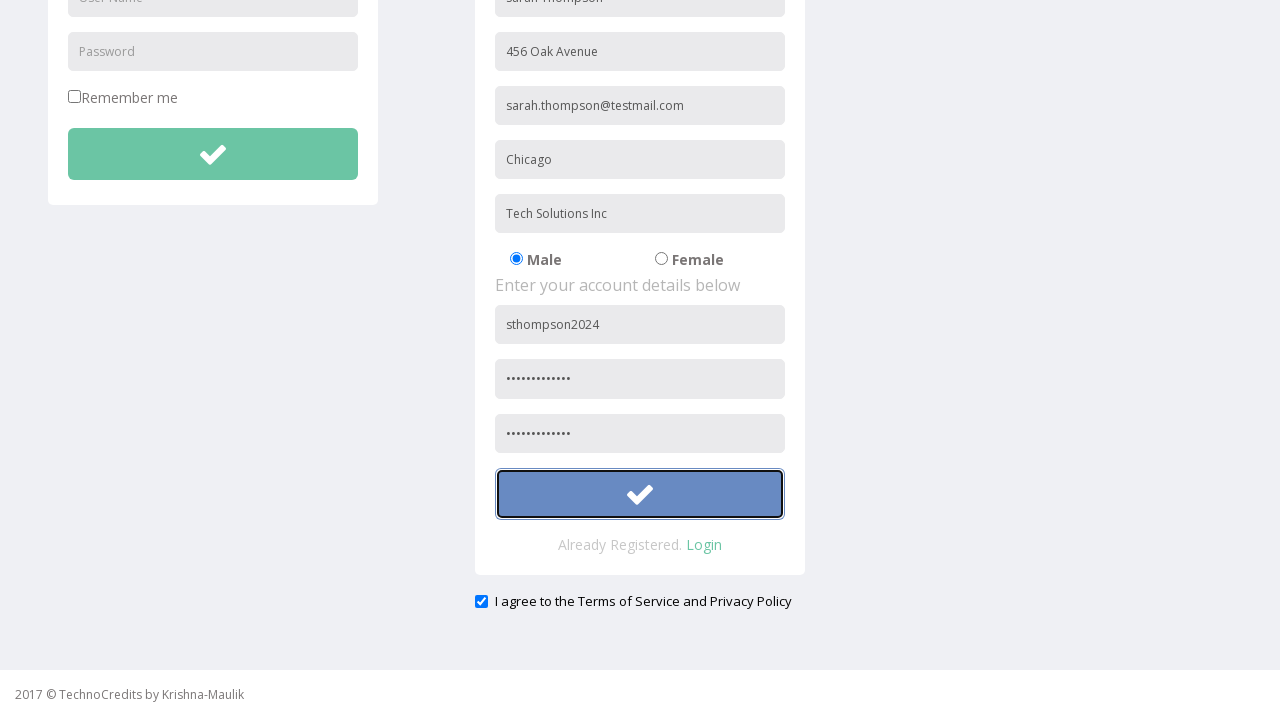